Tests selectable elements by clicking on each item in a selectable list and verifying all items were clicked.

Starting URL: https://jqueryui.com/selectable/

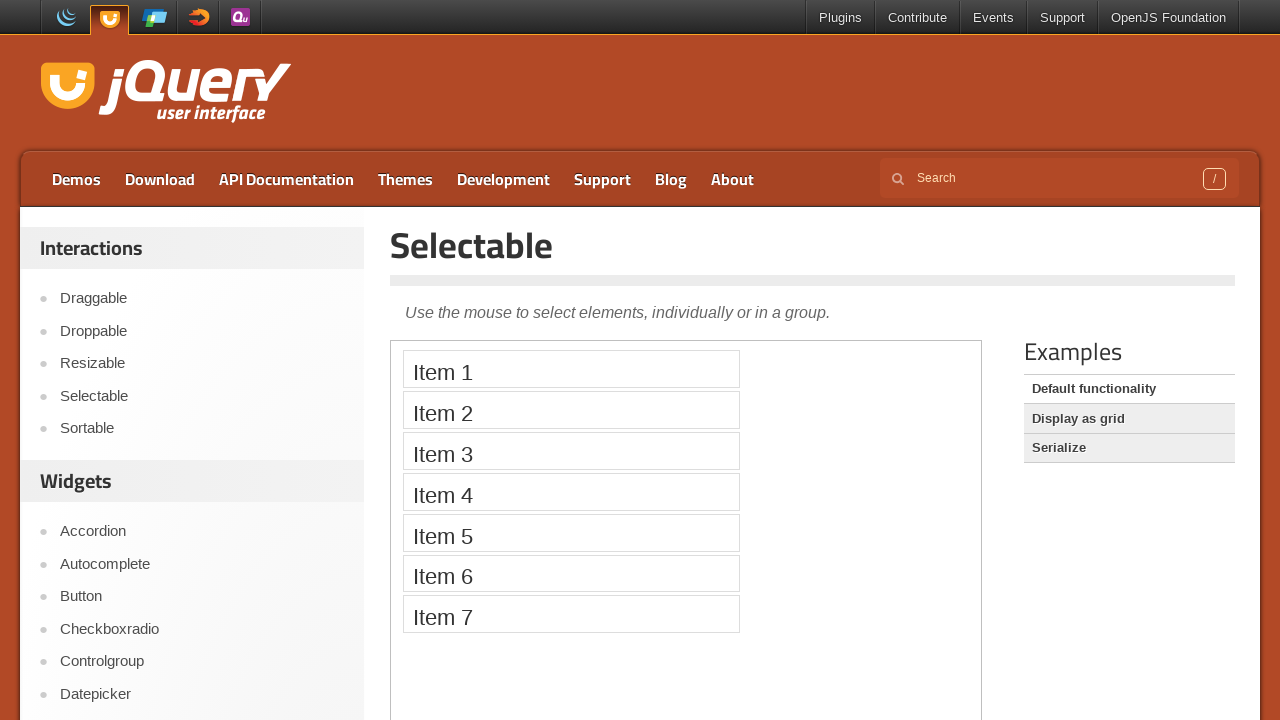

Located demo iframe
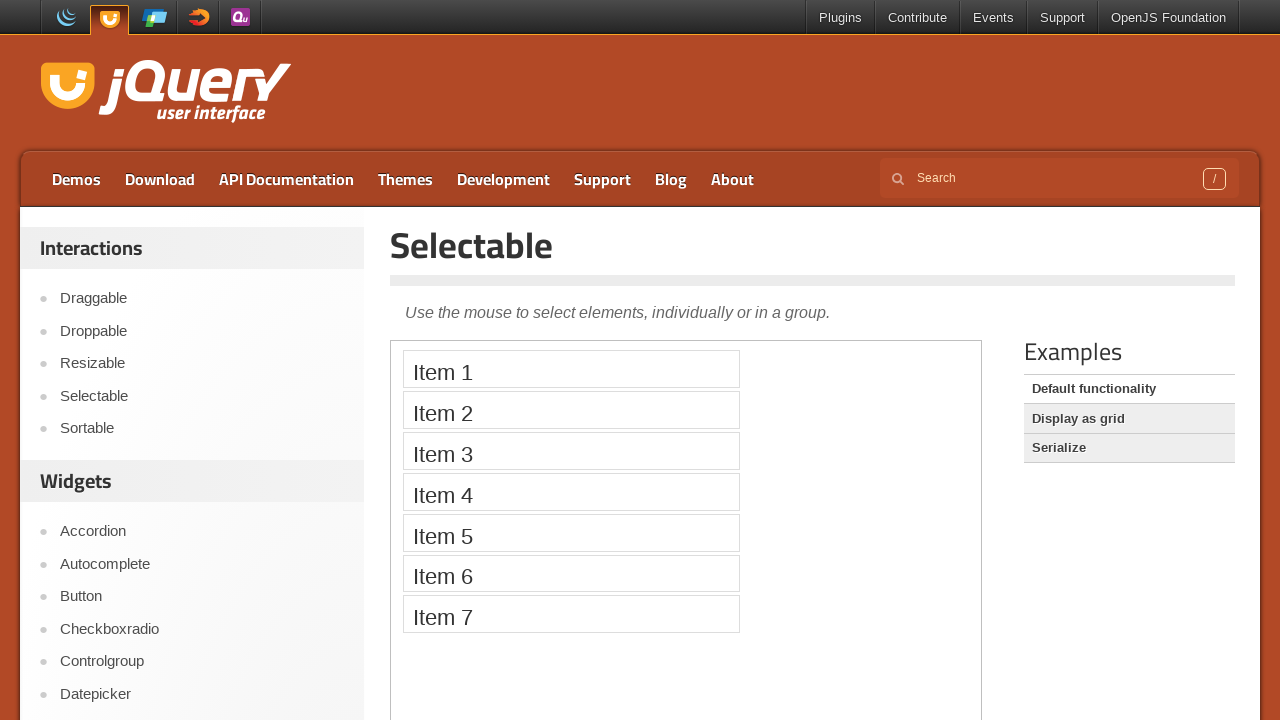

Located selectable list items
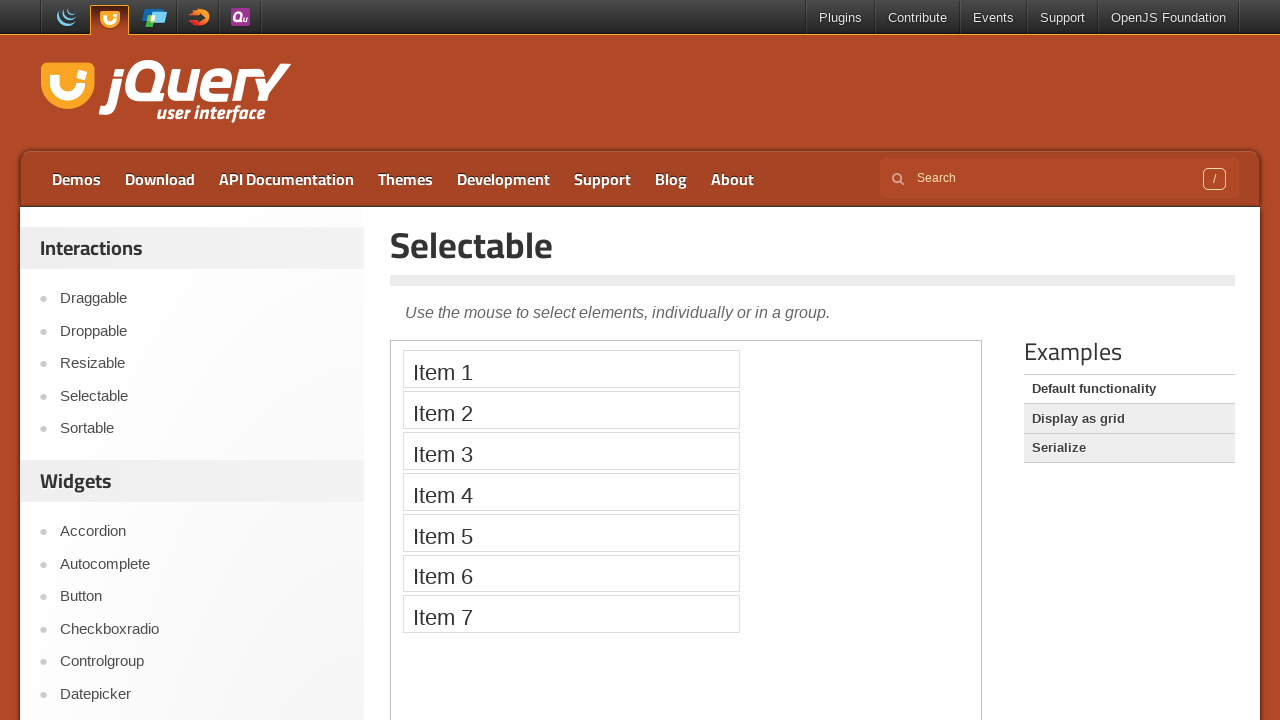

Waited for first selectable item to be visible
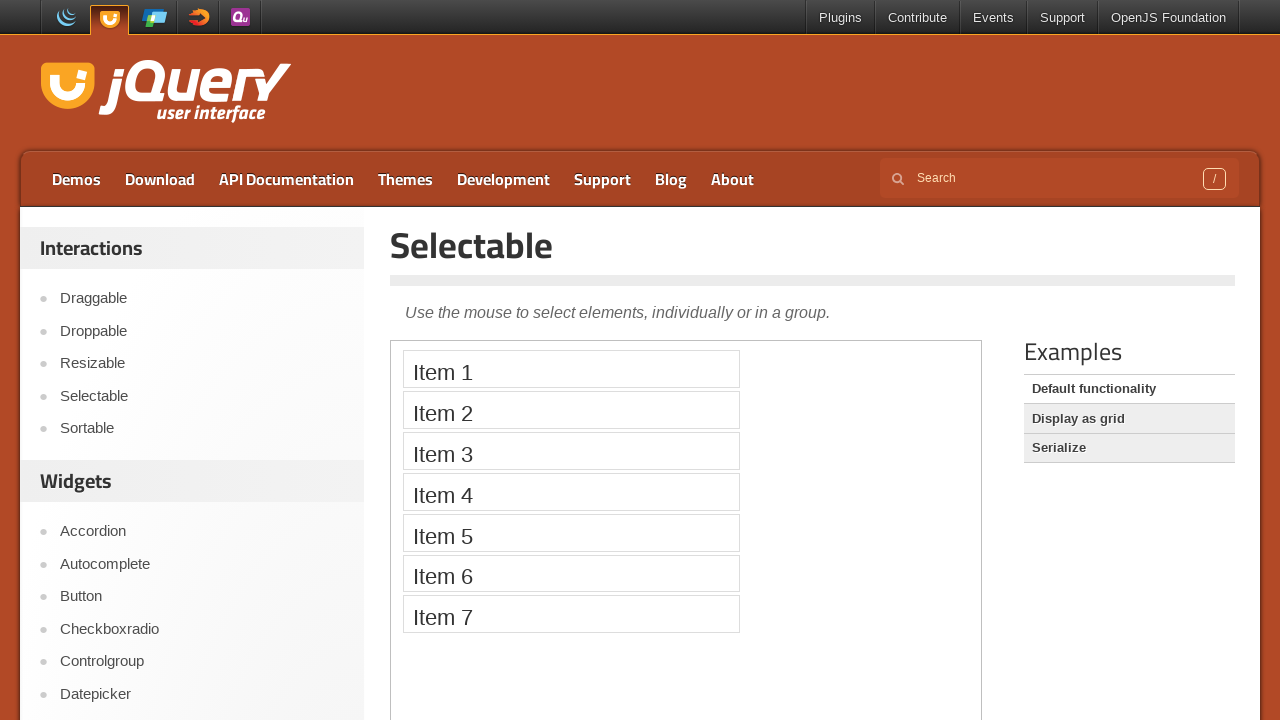

Counted total selectable items: 7
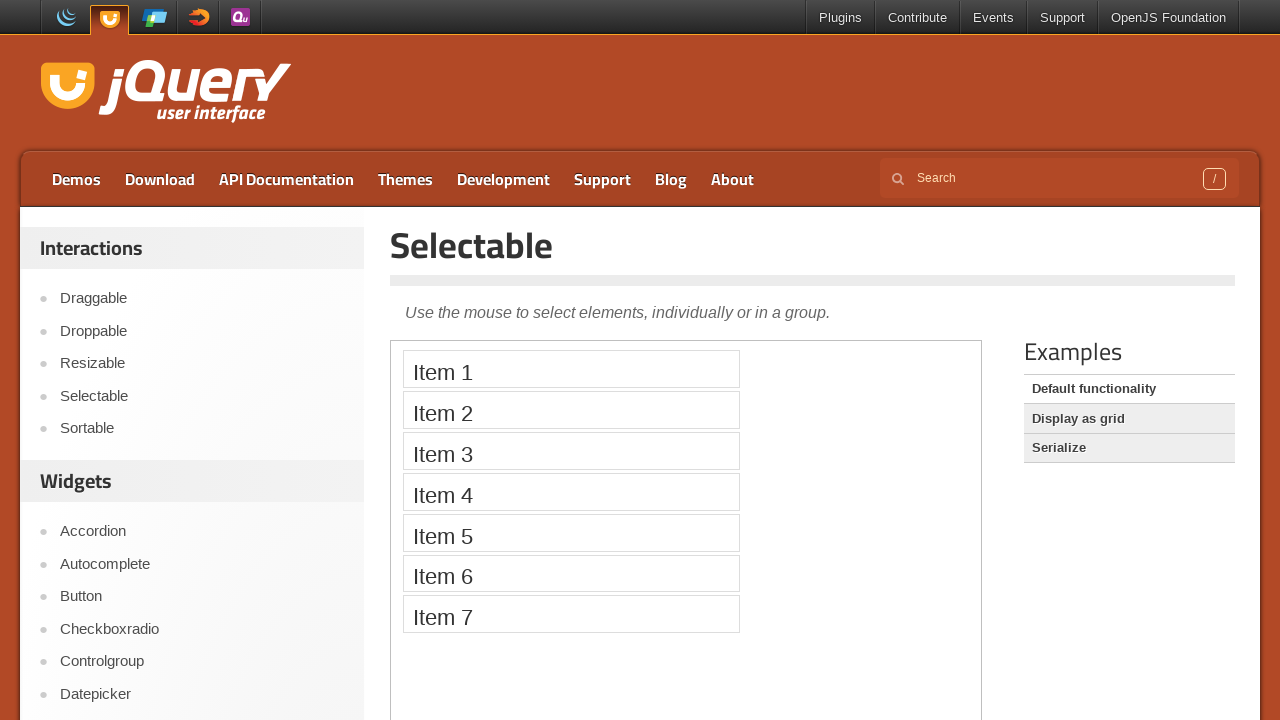

Clicked selectable item 1 of 7 at (571, 369) on .demo-frame >> internal:control=enter-frame >> #selectable li >> nth=0
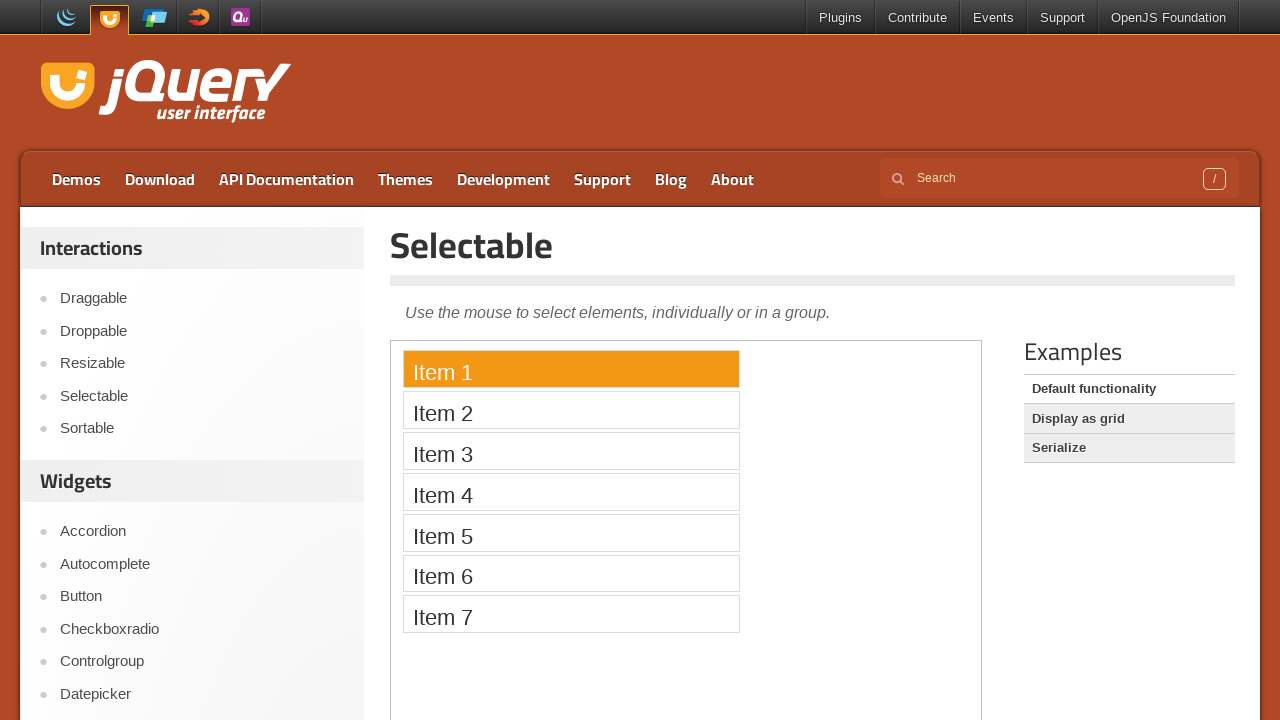

Clicked selectable item 2 of 7 at (571, 410) on .demo-frame >> internal:control=enter-frame >> #selectable li >> nth=1
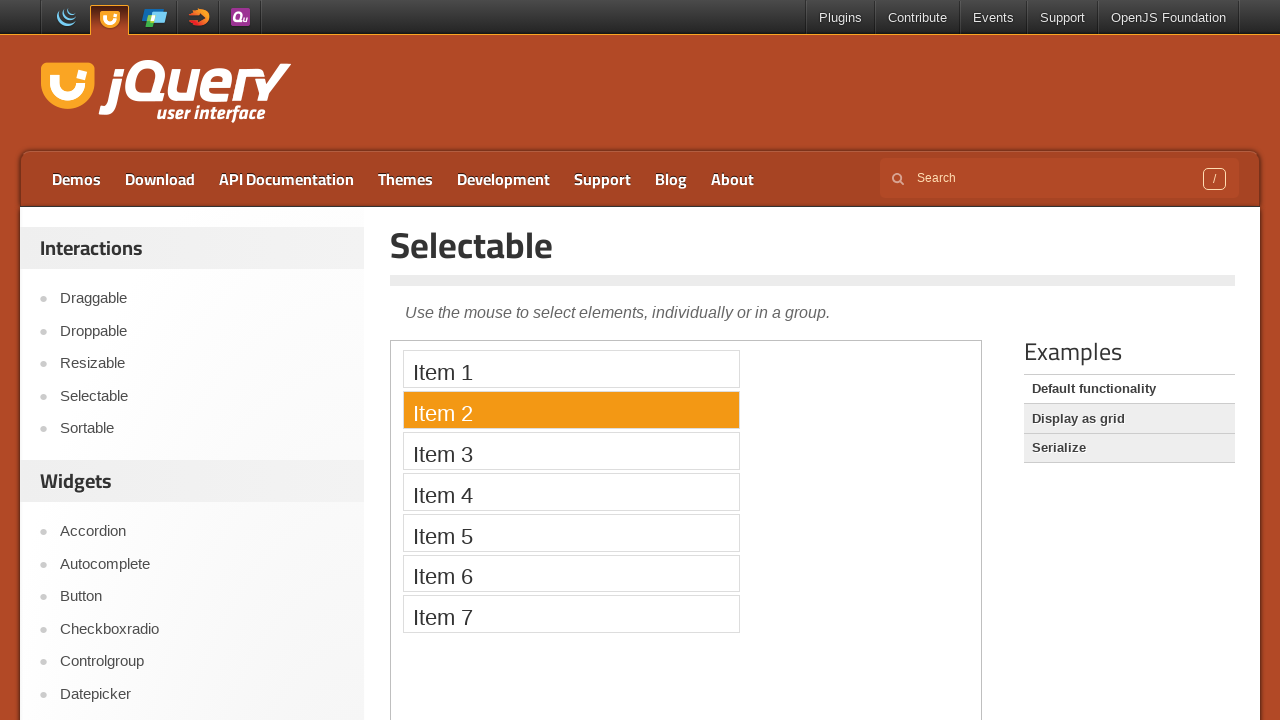

Clicked selectable item 3 of 7 at (571, 451) on .demo-frame >> internal:control=enter-frame >> #selectable li >> nth=2
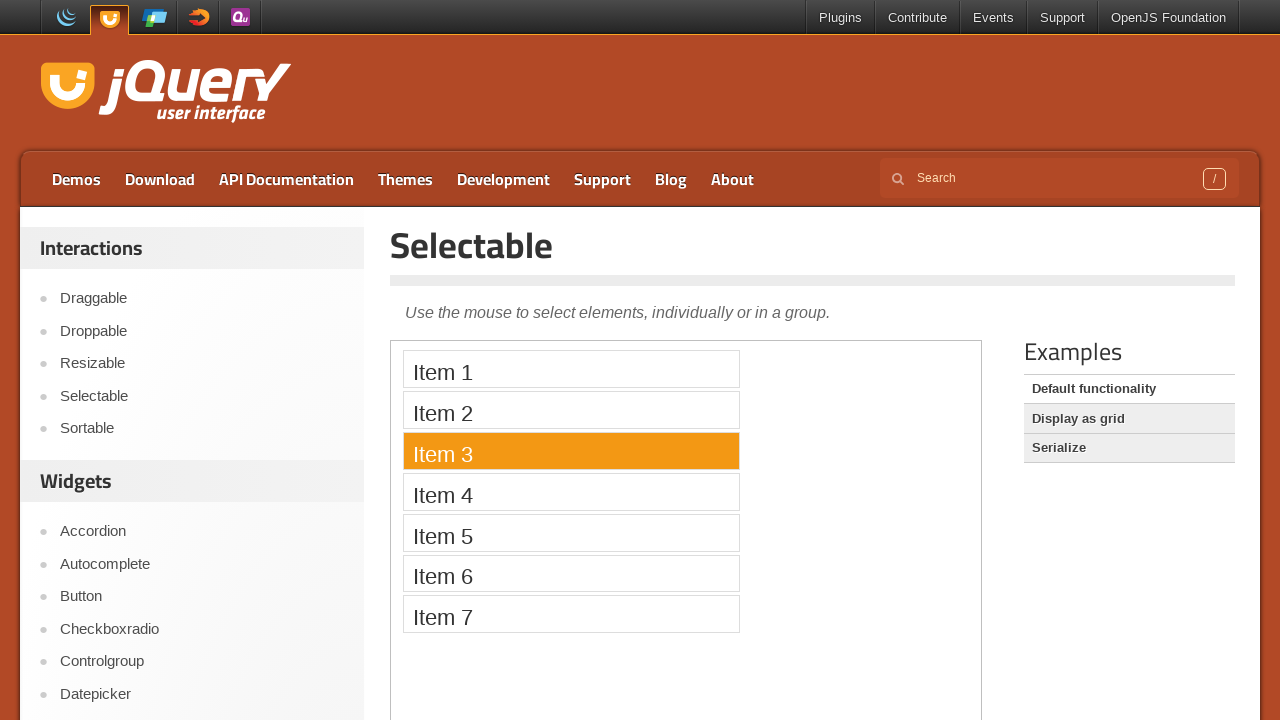

Clicked selectable item 4 of 7 at (571, 492) on .demo-frame >> internal:control=enter-frame >> #selectable li >> nth=3
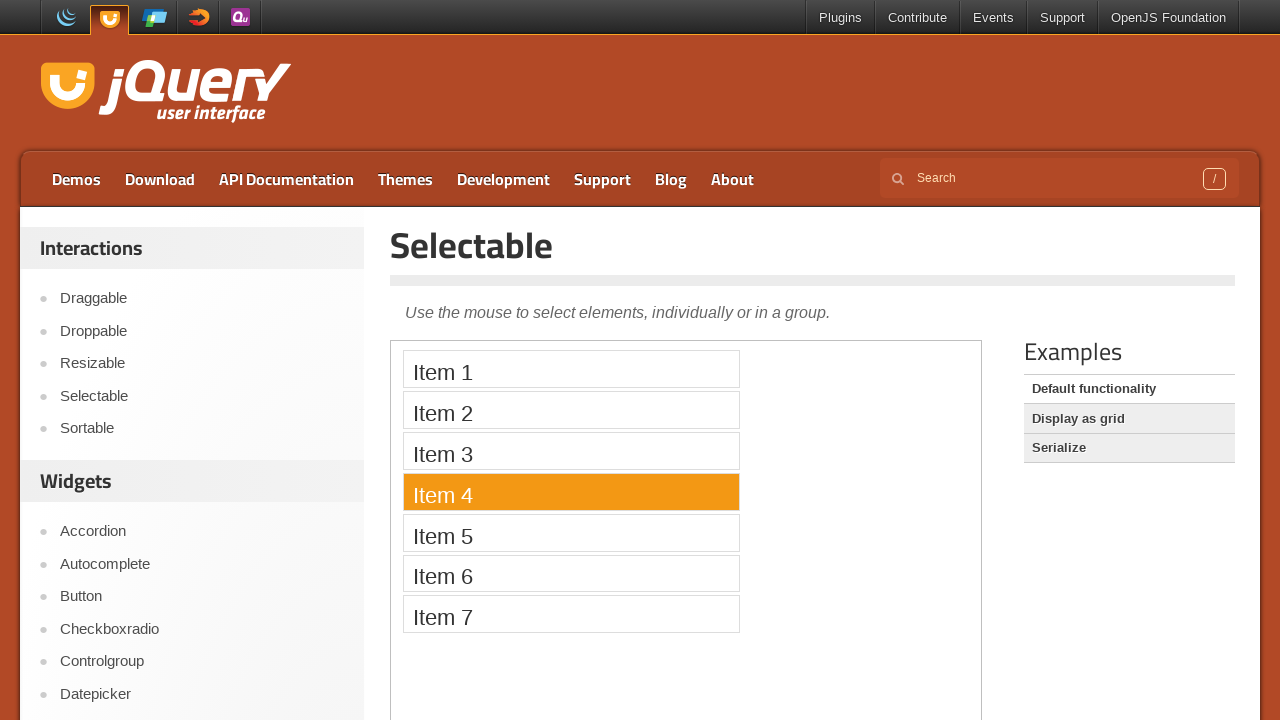

Clicked selectable item 5 of 7 at (571, 532) on .demo-frame >> internal:control=enter-frame >> #selectable li >> nth=4
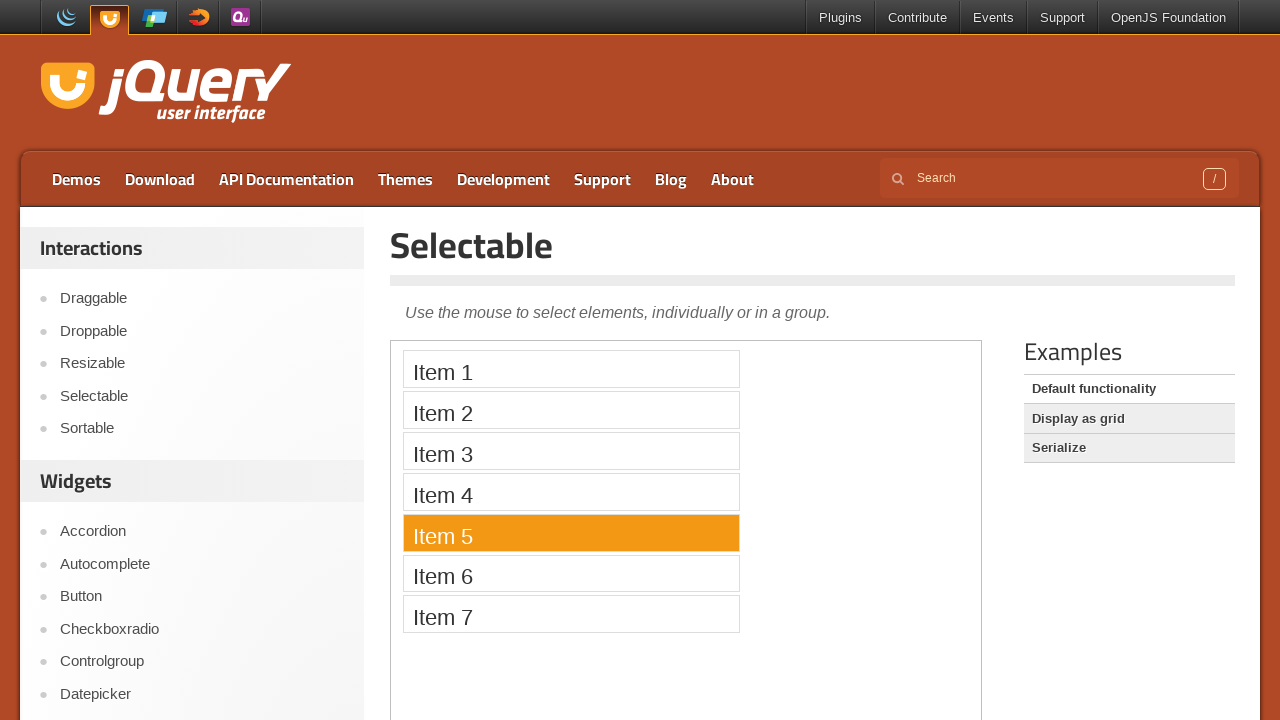

Clicked selectable item 6 of 7 at (571, 573) on .demo-frame >> internal:control=enter-frame >> #selectable li >> nth=5
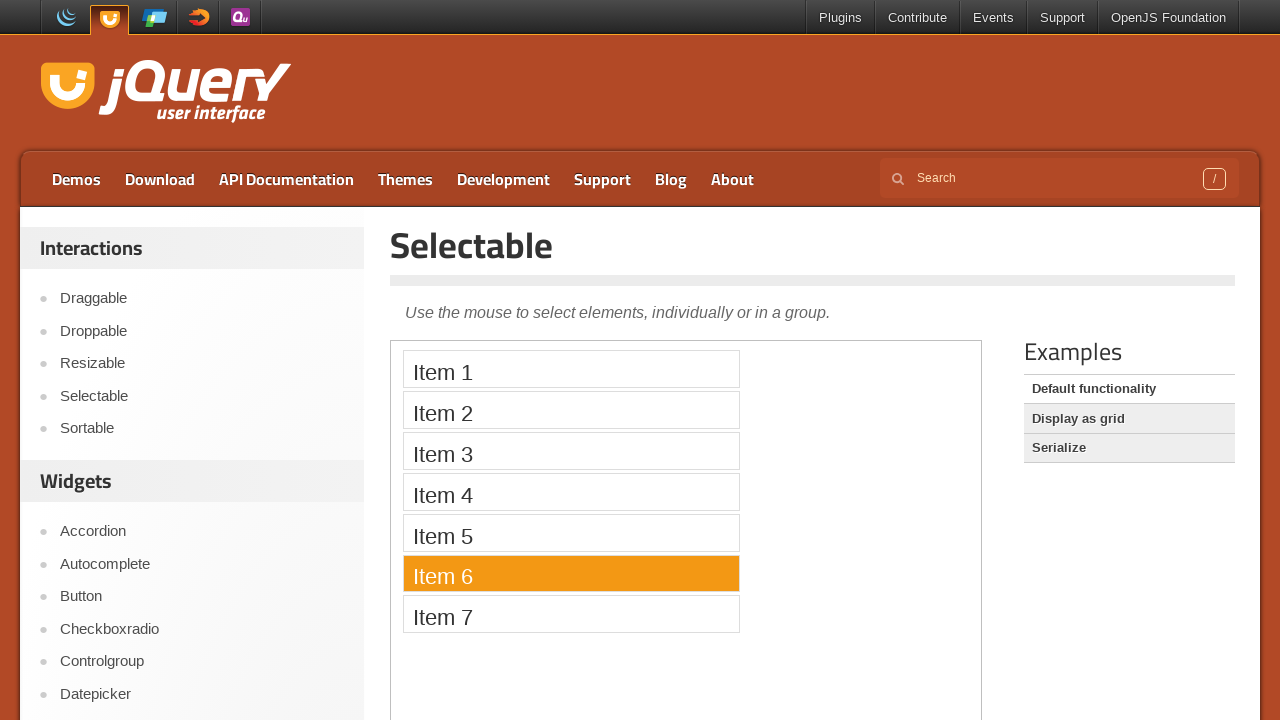

Clicked selectable item 7 of 7 at (571, 614) on .demo-frame >> internal:control=enter-frame >> #selectable li >> nth=6
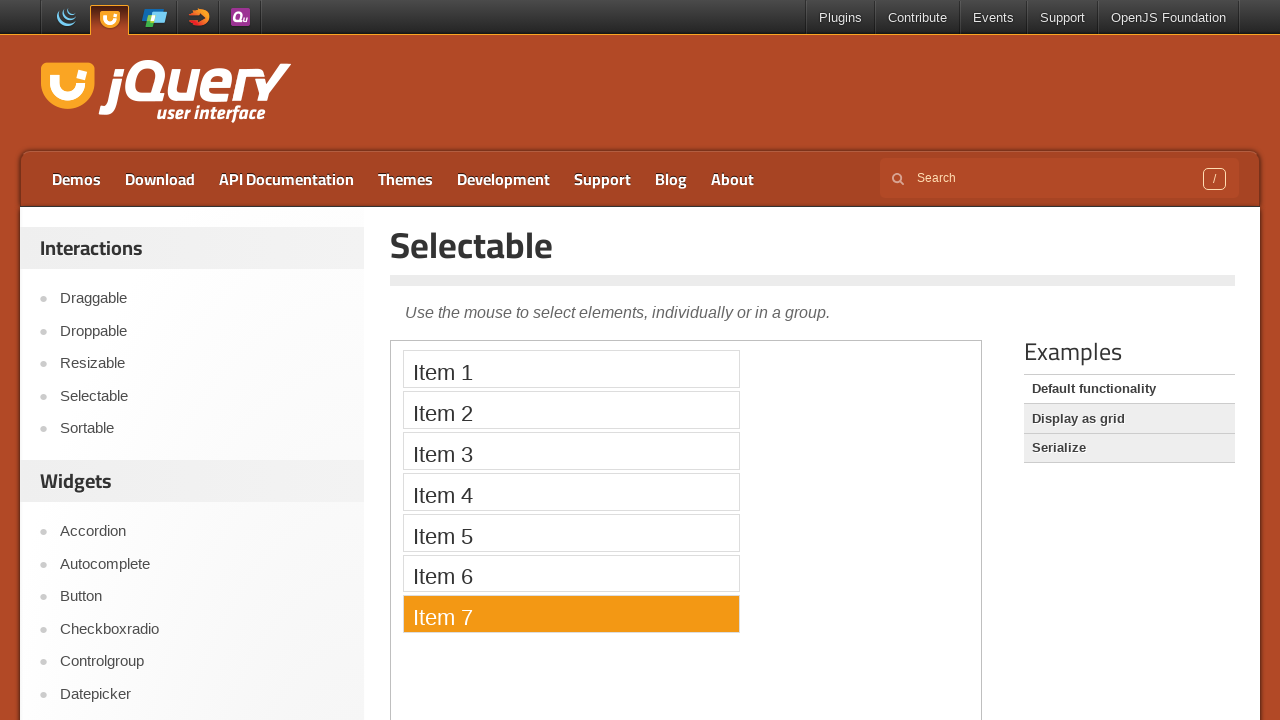

Verified all 7 items were clicked successfully
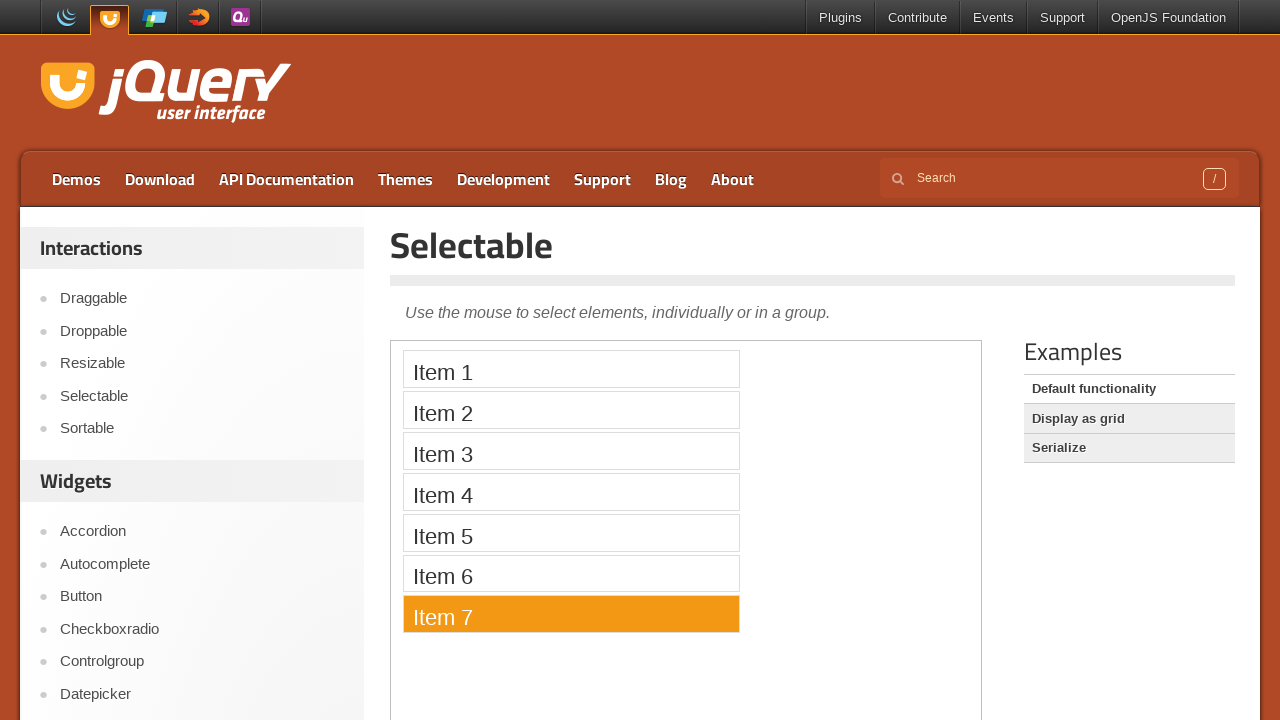

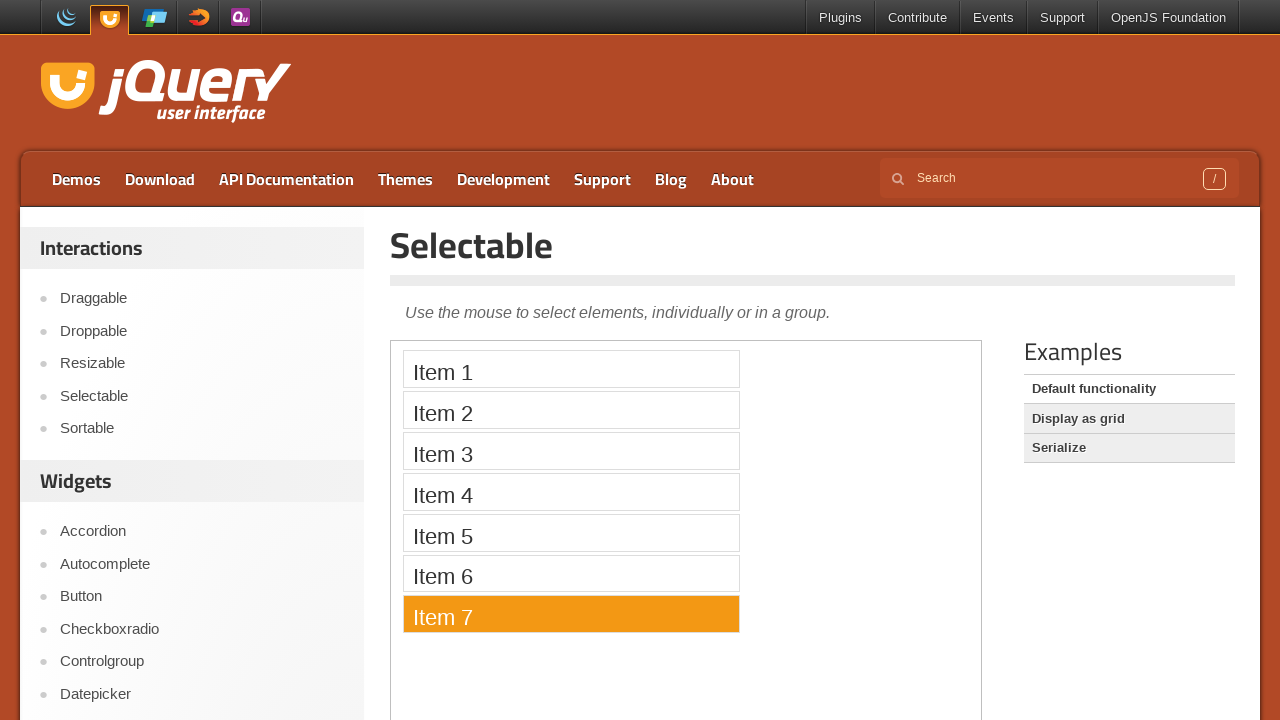